Tests simple JavaScript alert handling by clicking a button and accepting the alert dialog.

Starting URL: https://testautomationpractice.blogspot.com/

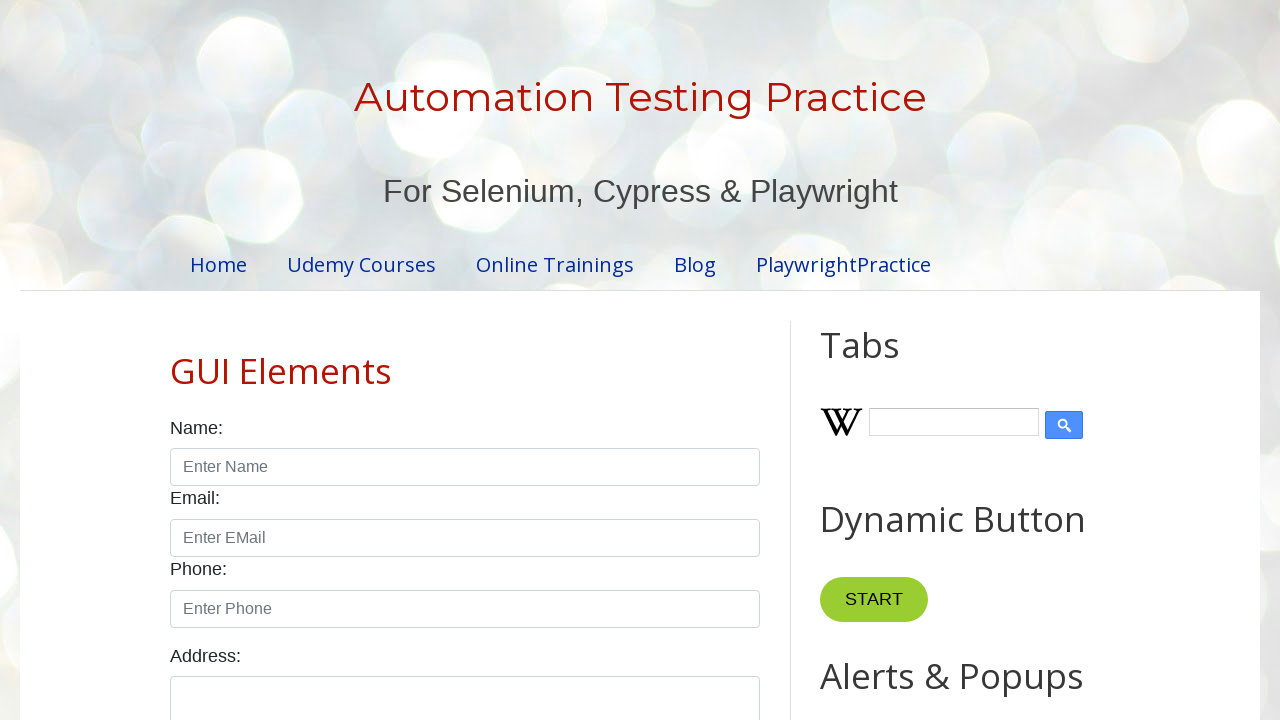

Set up dialog handler to accept alerts
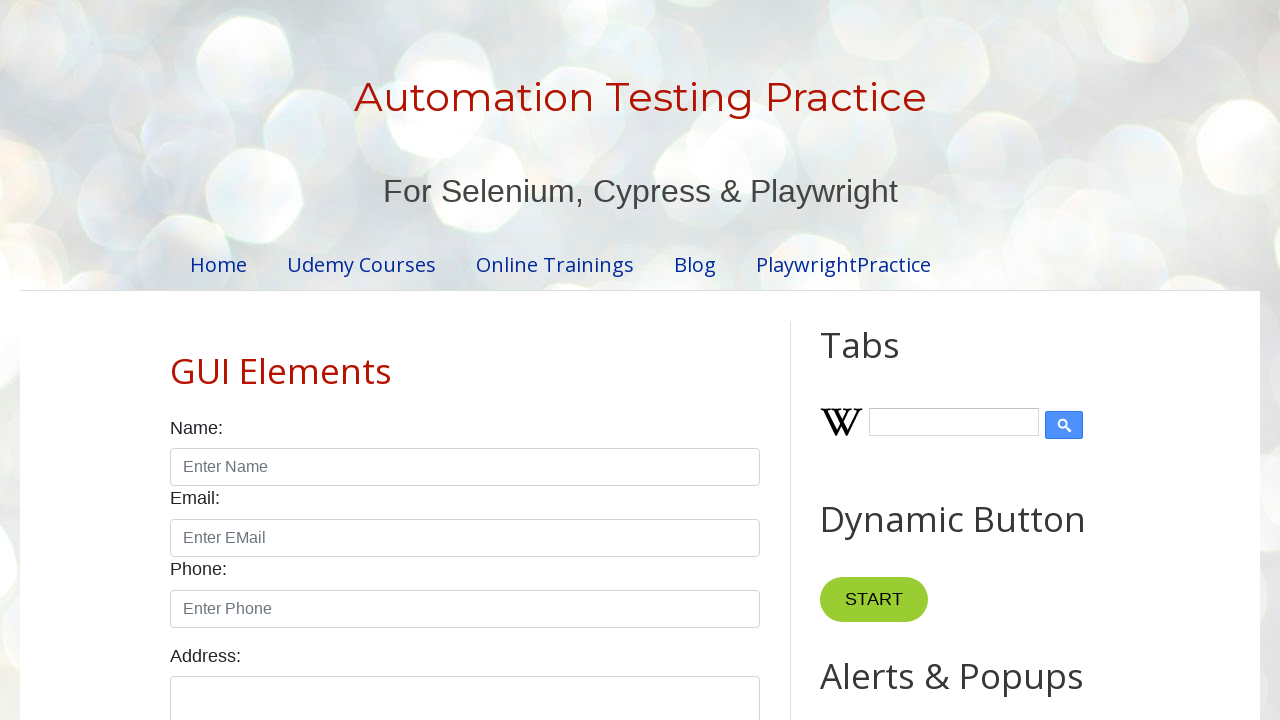

Clicked the Simple Alert button at (888, 361) on internal:role=button[name="Simple Alert"i]
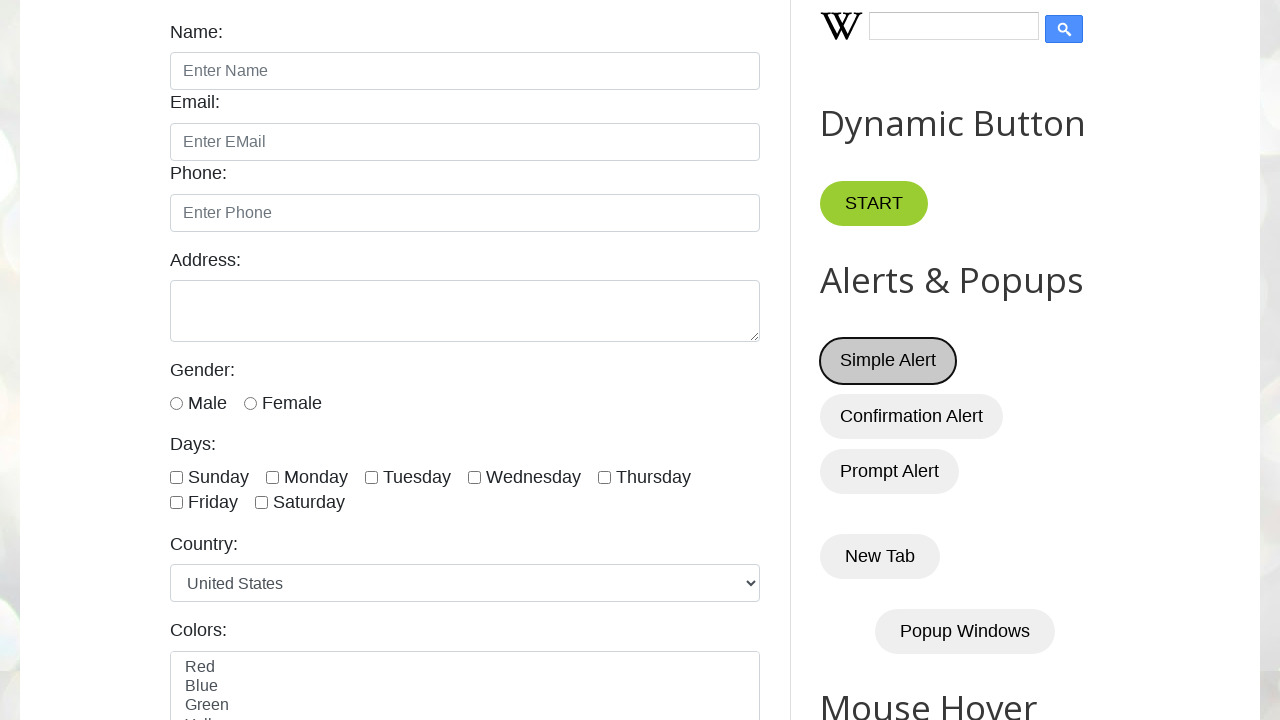

Waited for dialog processing to complete
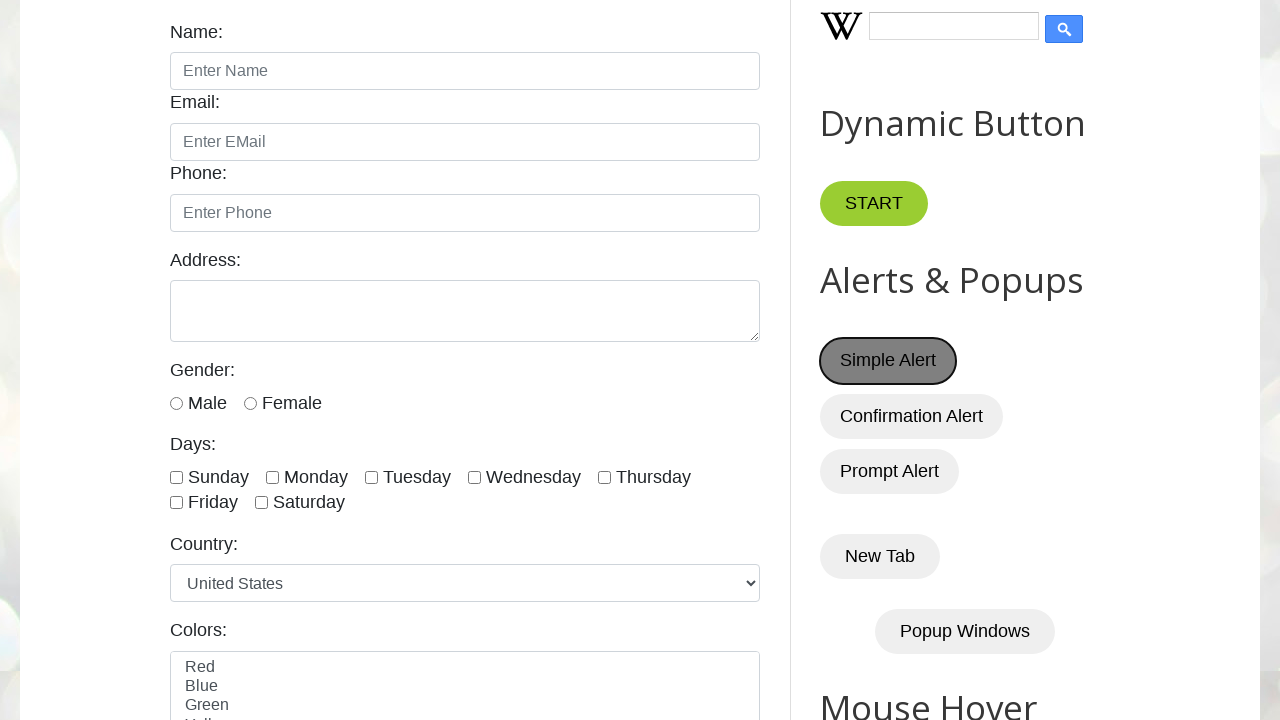

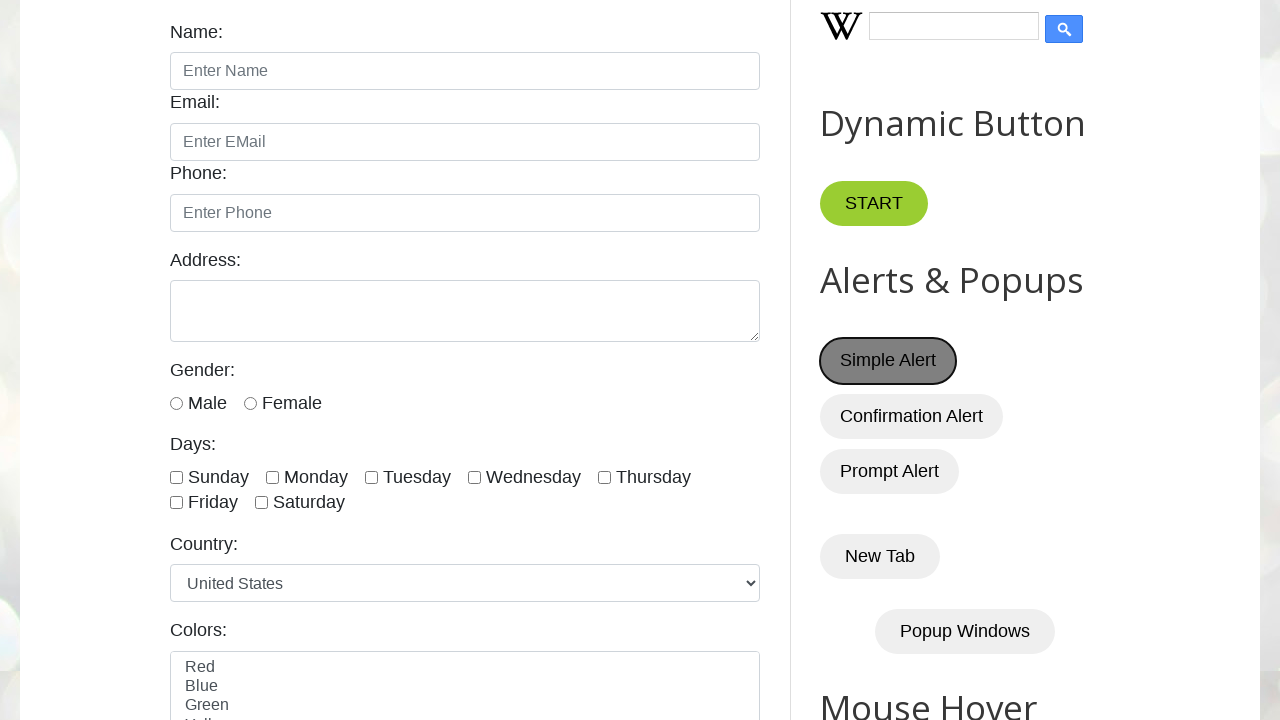